Tests that the Due column in a data table sorts correctly in descending order by clicking the column header twice and verifying the values are sorted in reverse.

Starting URL: http://the-internet.herokuapp.com/tables

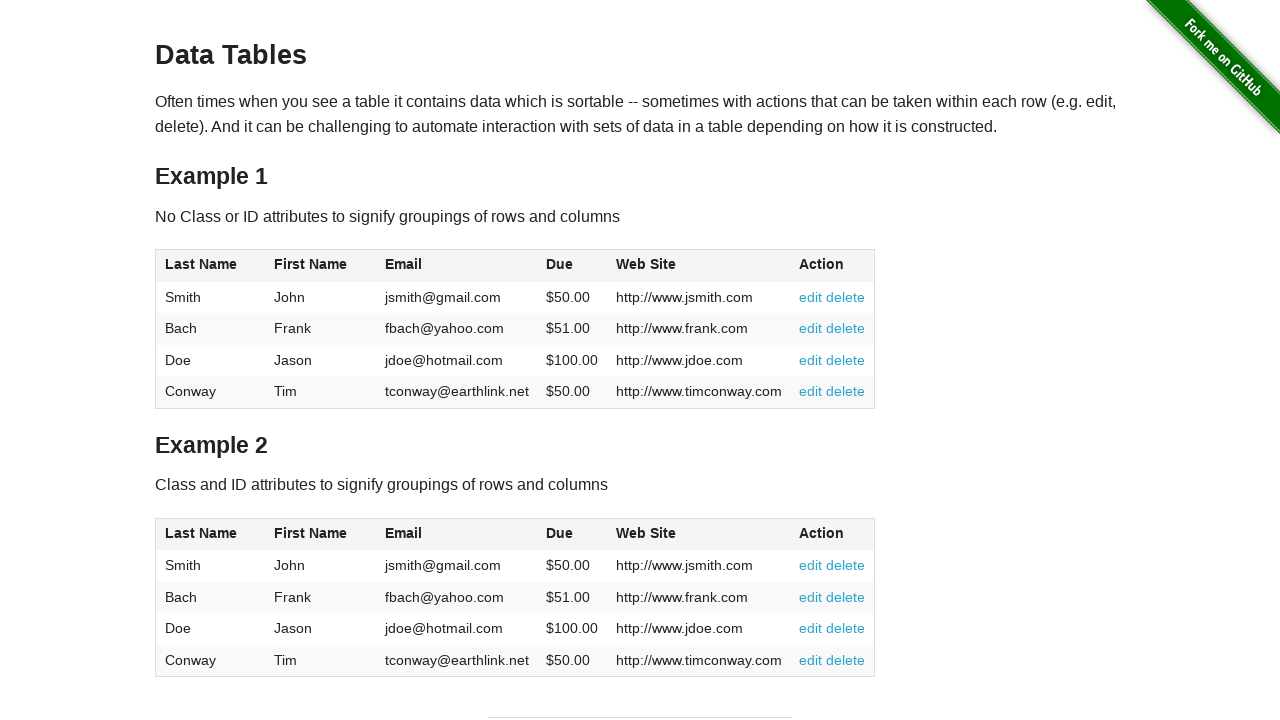

Clicked Due column header first time to sort ascending at (572, 266) on #table1 thead tr th:nth-child(4)
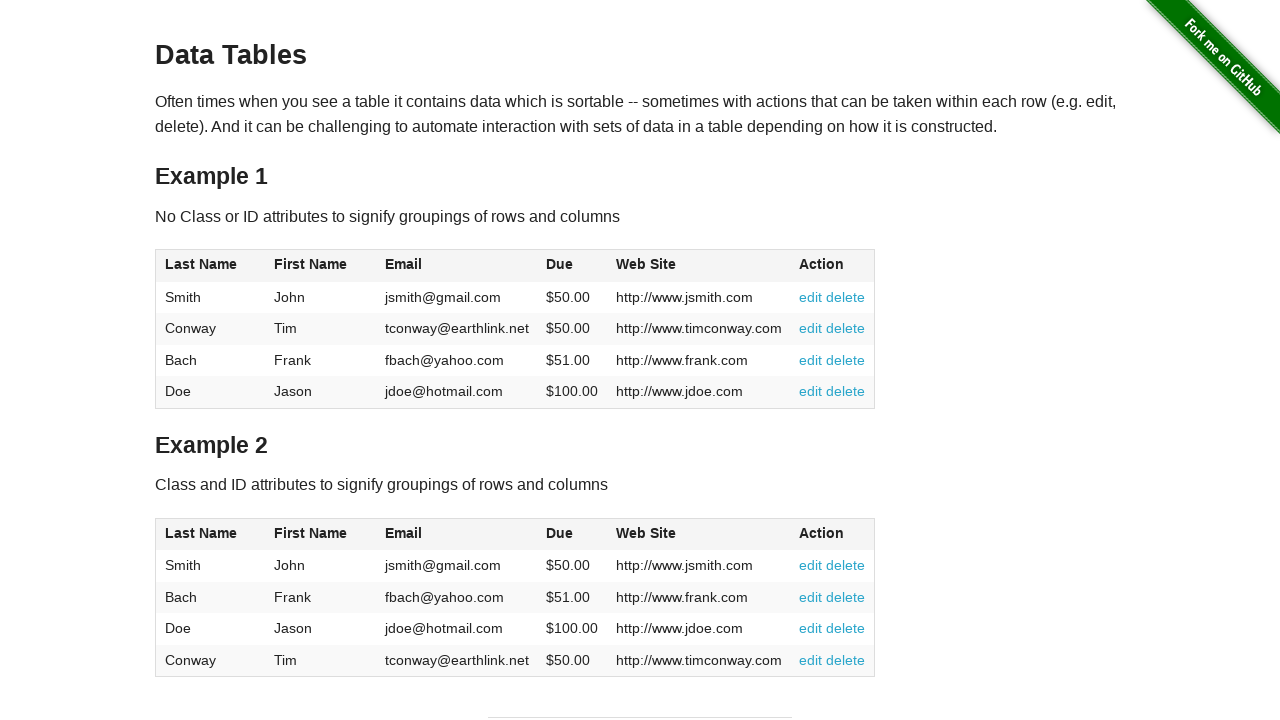

Clicked Due column header second time to sort descending at (572, 266) on #table1 thead tr th:nth-child(4)
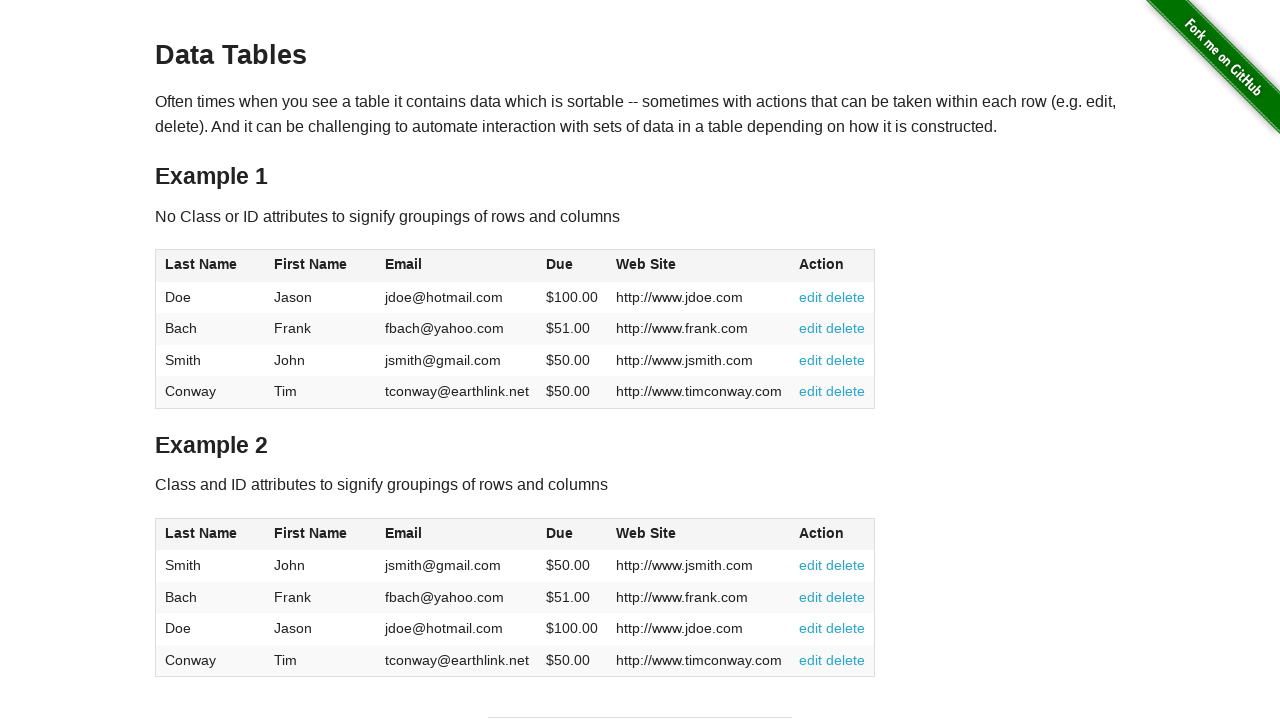

Waited for Due column values to load
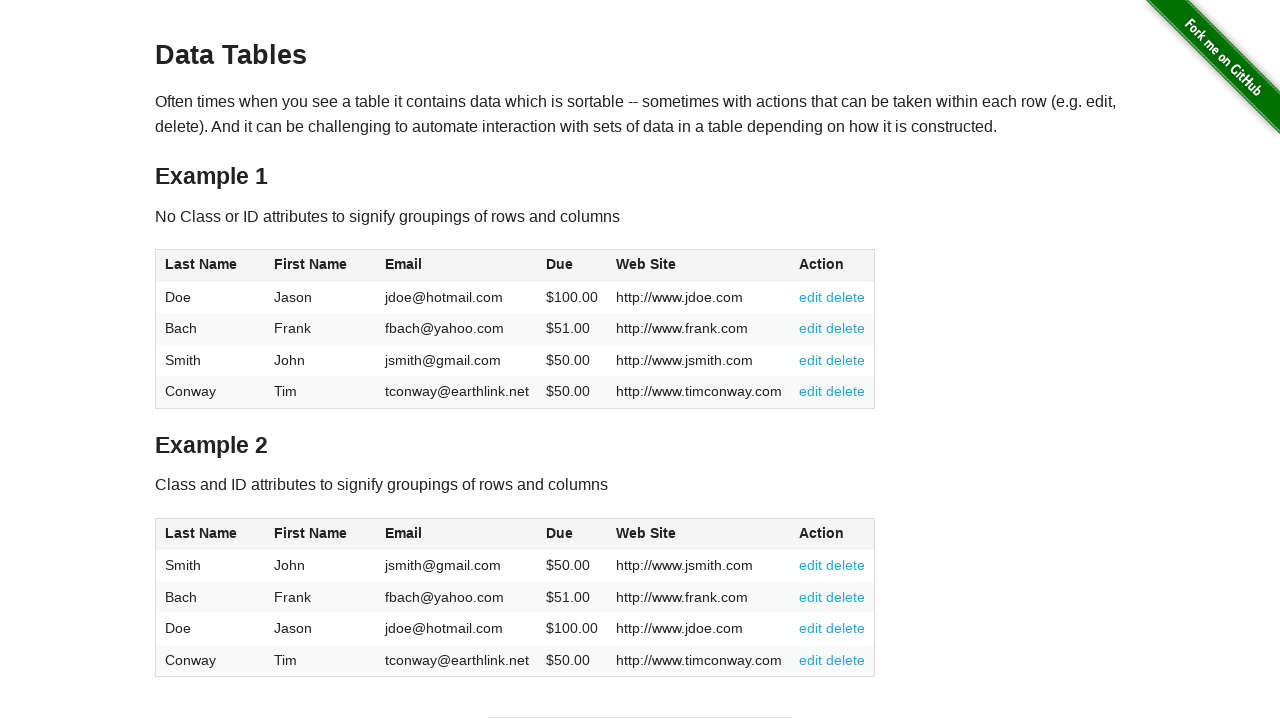

Retrieved all Due column values from table
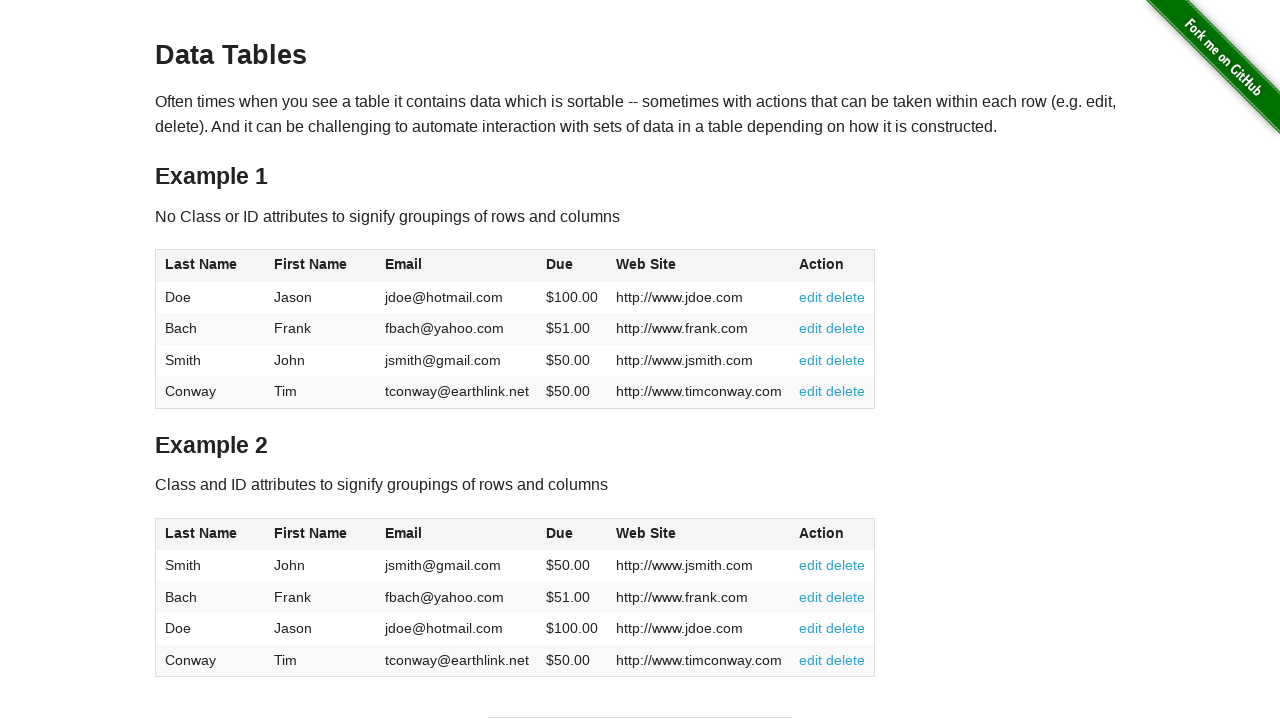

Parsed Due column values as floats
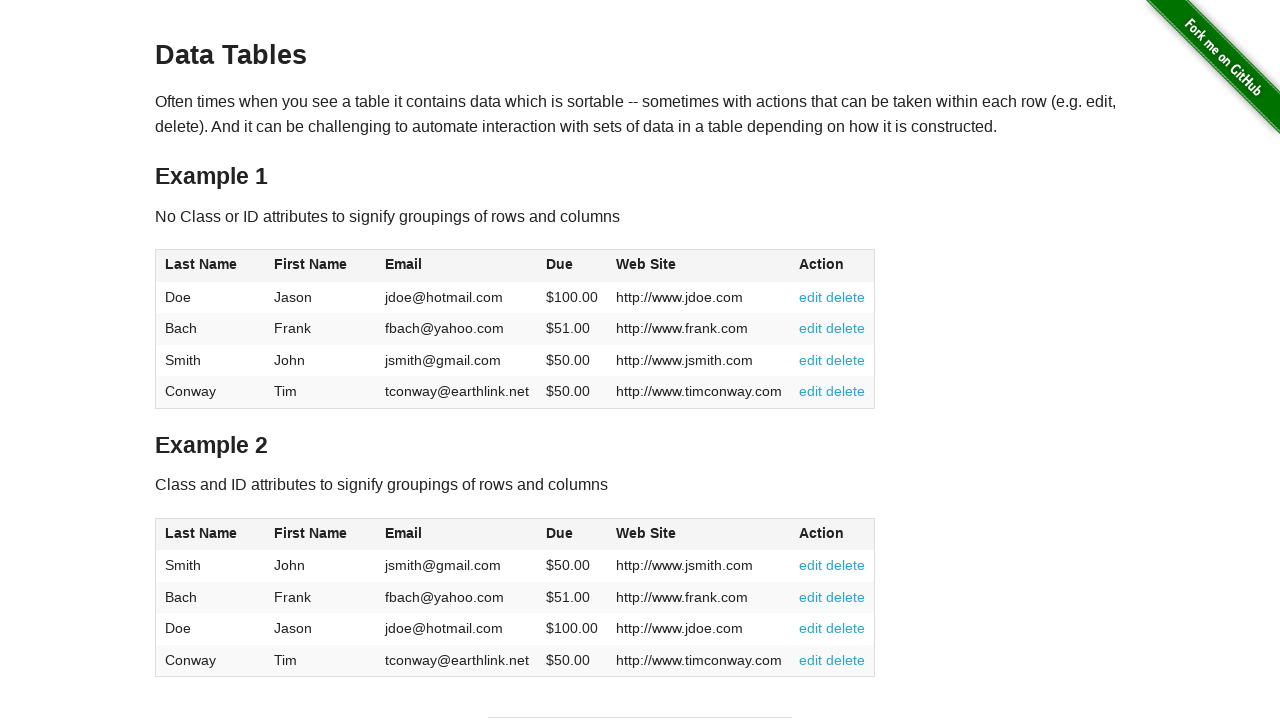

Verified Due column is sorted in descending order
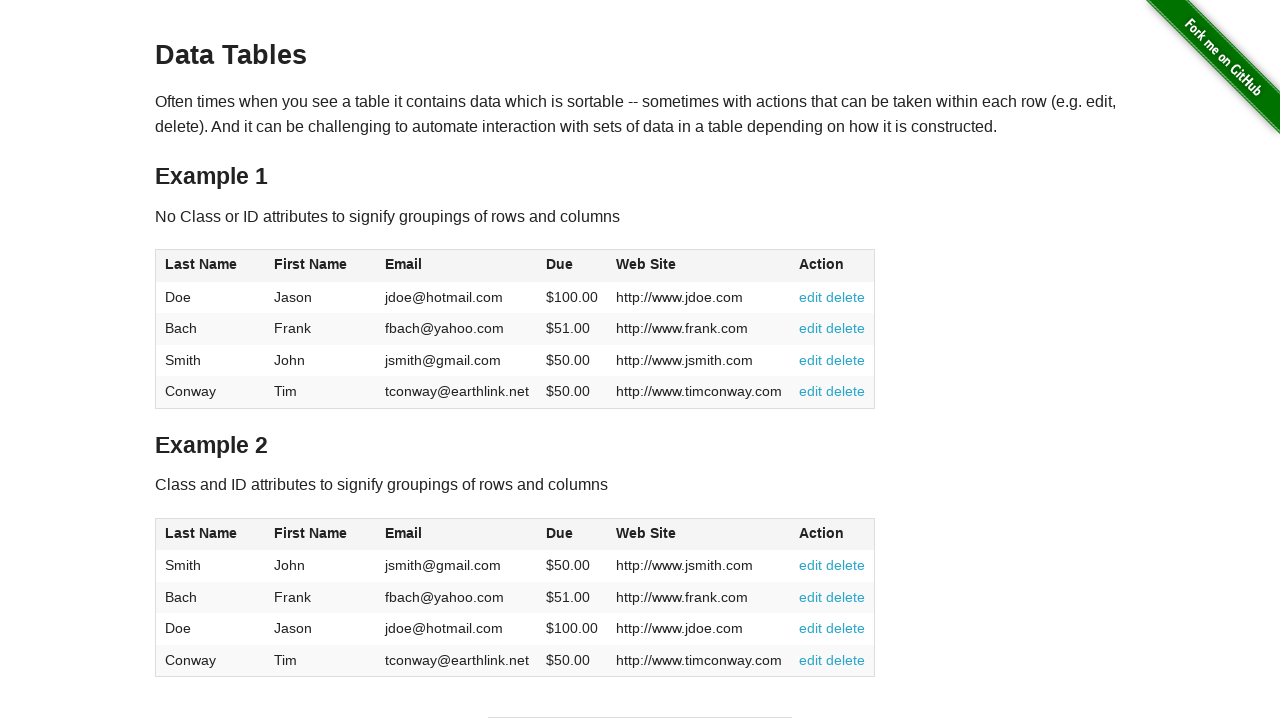

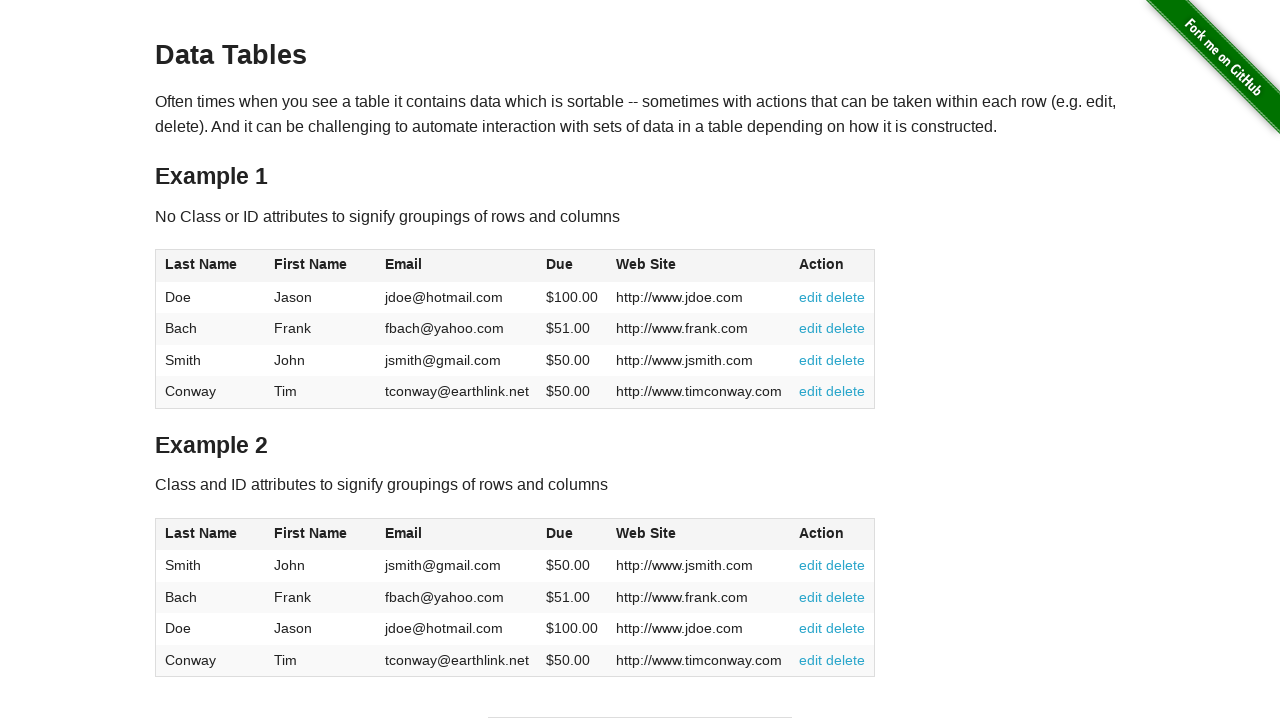